Tests various button interactions and properties on a demo page, including clicking buttons, checking if buttons are enabled, and verifying button positions and colors

Starting URL: https://leafground.com/button.xhtml

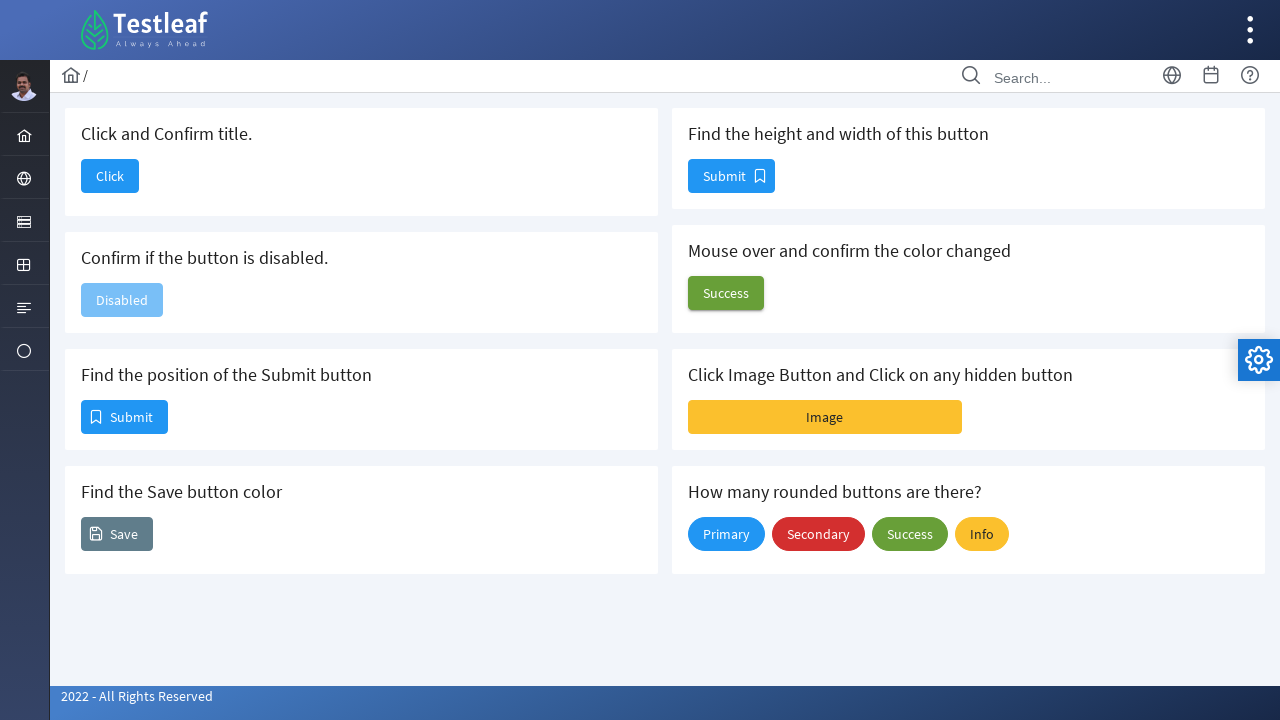

Clicked the 'Click and Confirm title' button at (110, 176) on xpath=//h5[text()='Click and Confirm title.']/following::button[1]
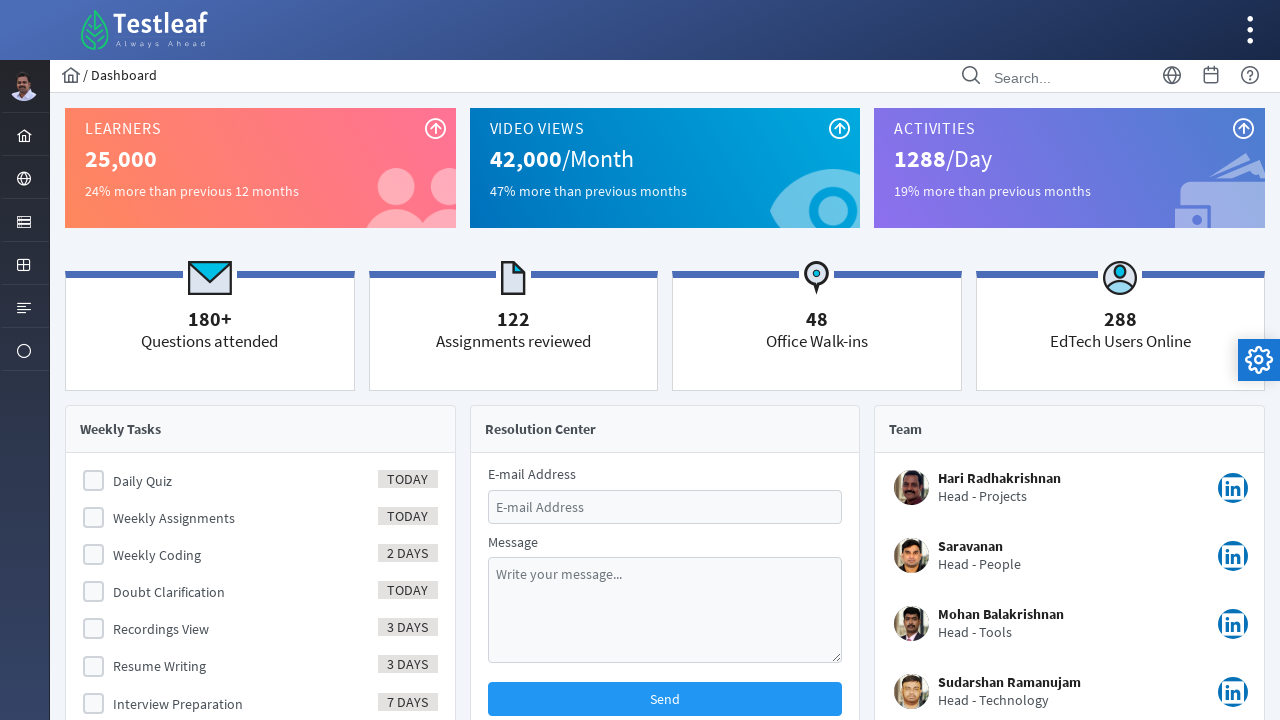

Navigated back to the original page
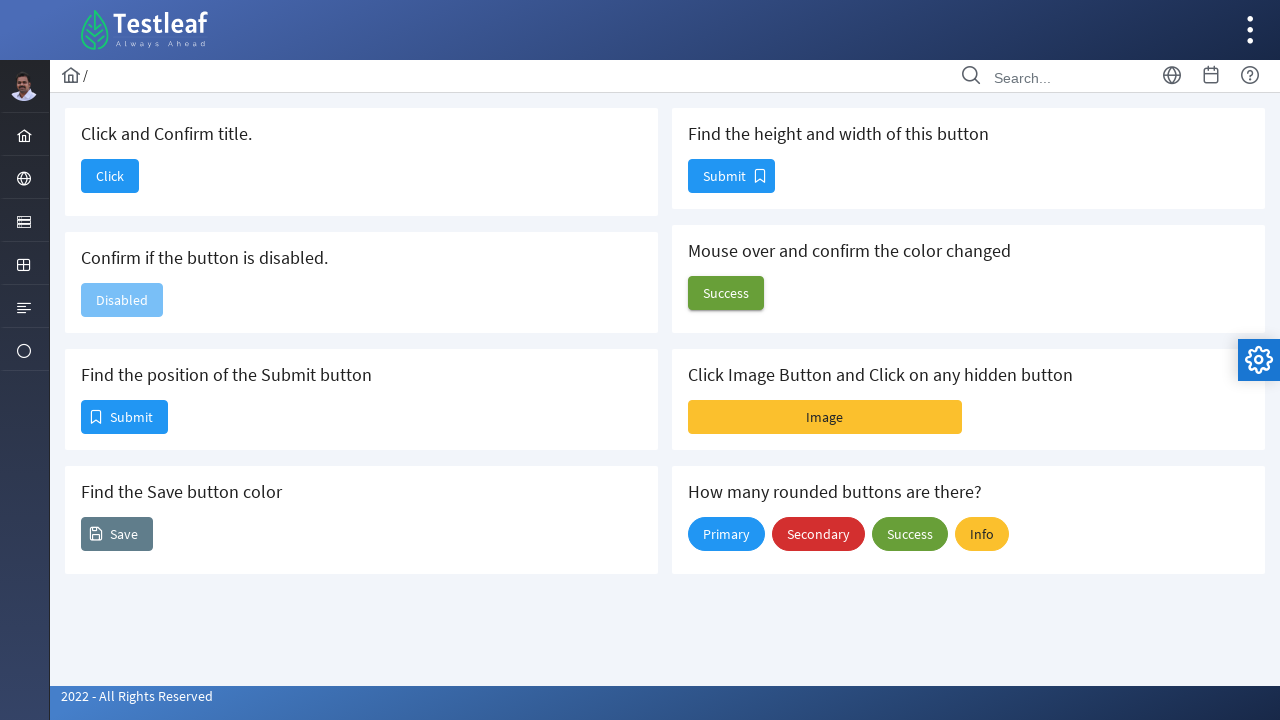

Checked if button is disabled: True
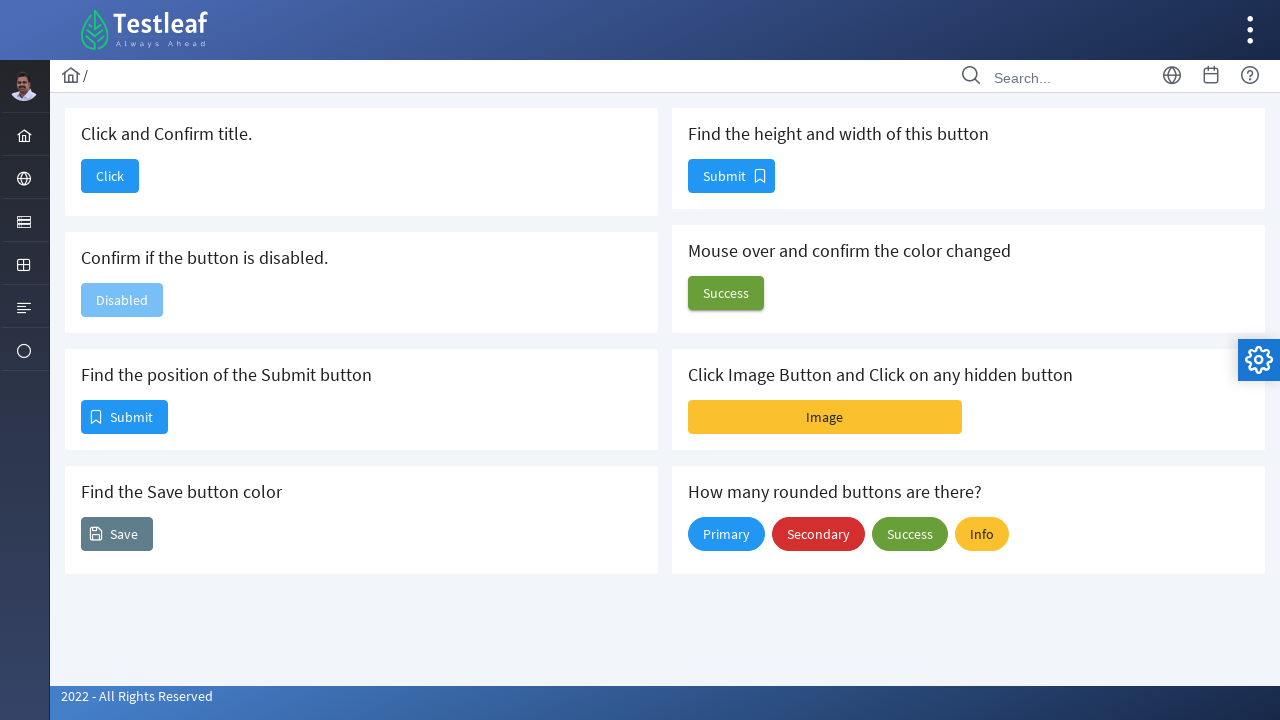

Retrieved position of first Submit button: x=82, y=401
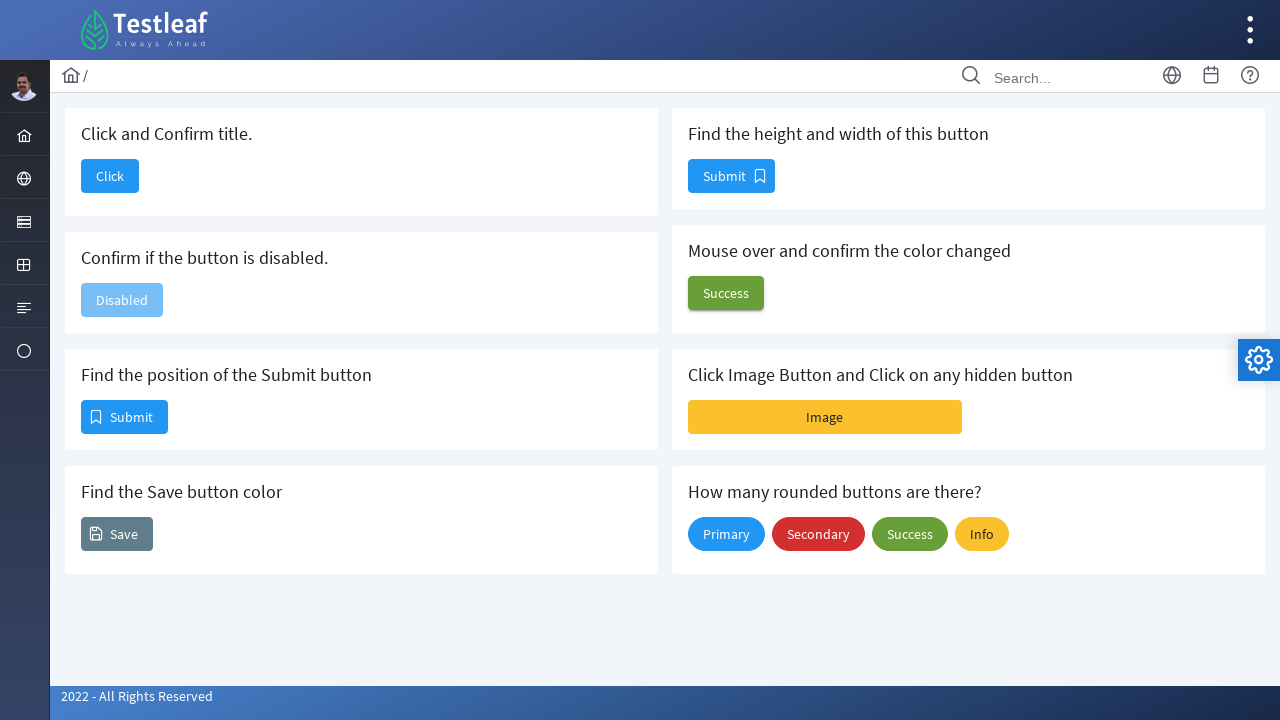

Retrieved background color of Save button: rgb(96, 125, 139)
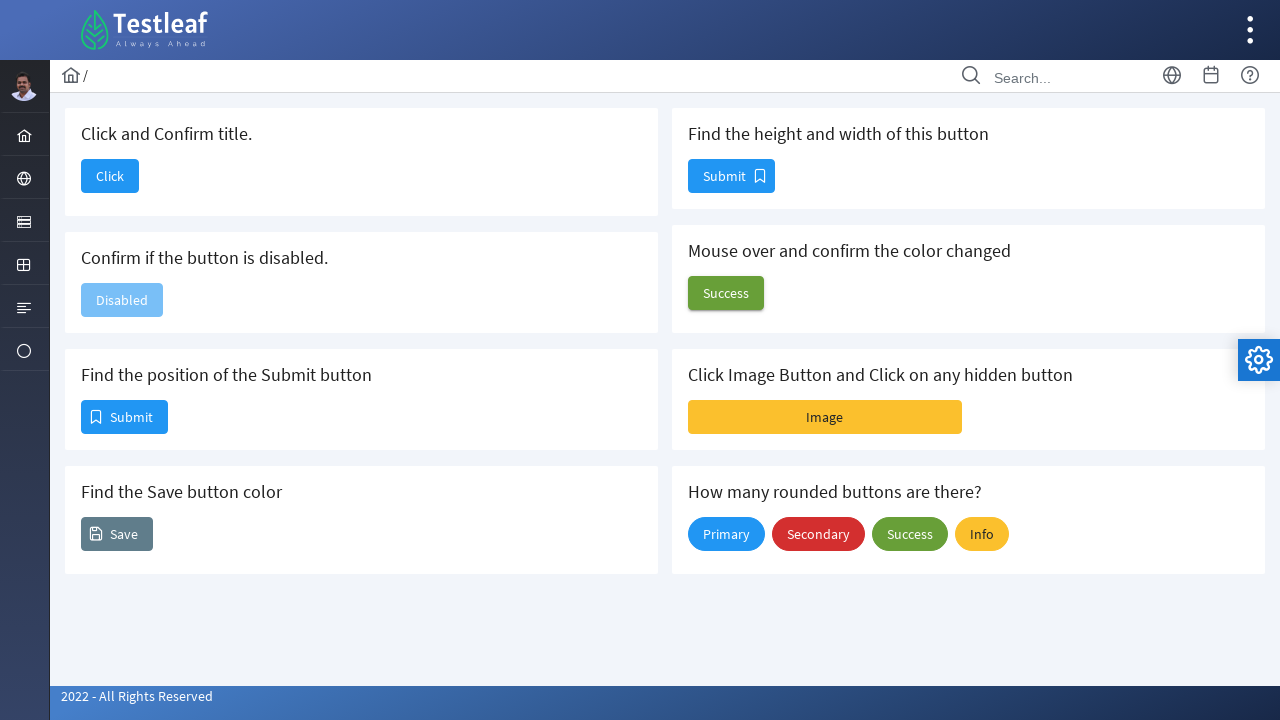

Retrieved size of second Submit button: width=87, height=34
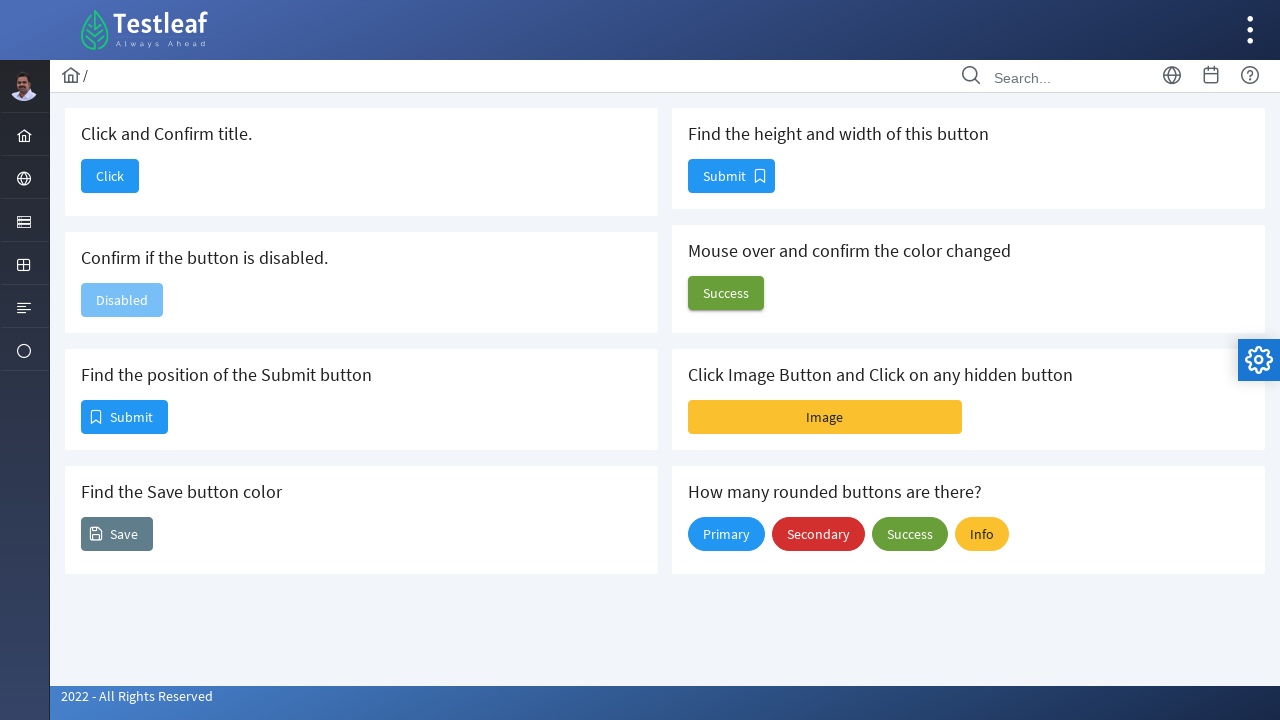

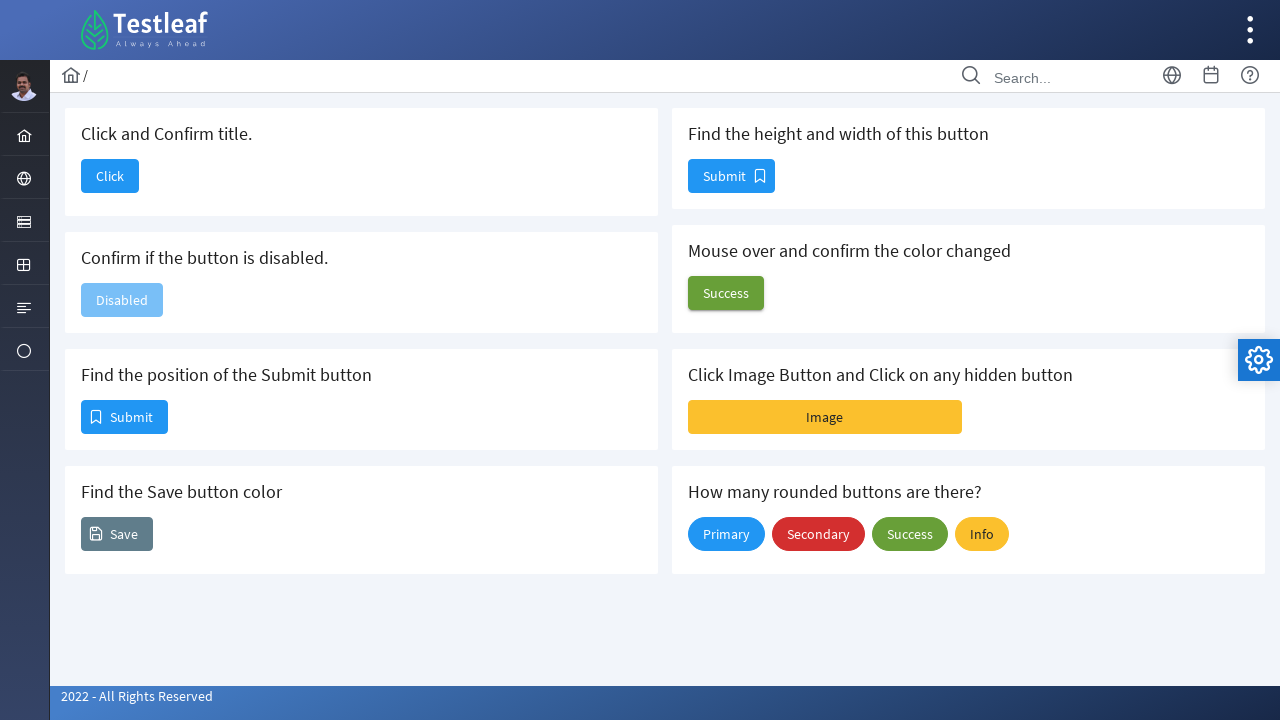